Navigates to Browse Languages page, clicks on "0" to see languages starting with numbers, and verifies 10 languages are displayed

Starting URL: http://www.99-bottles-of-beer.net/

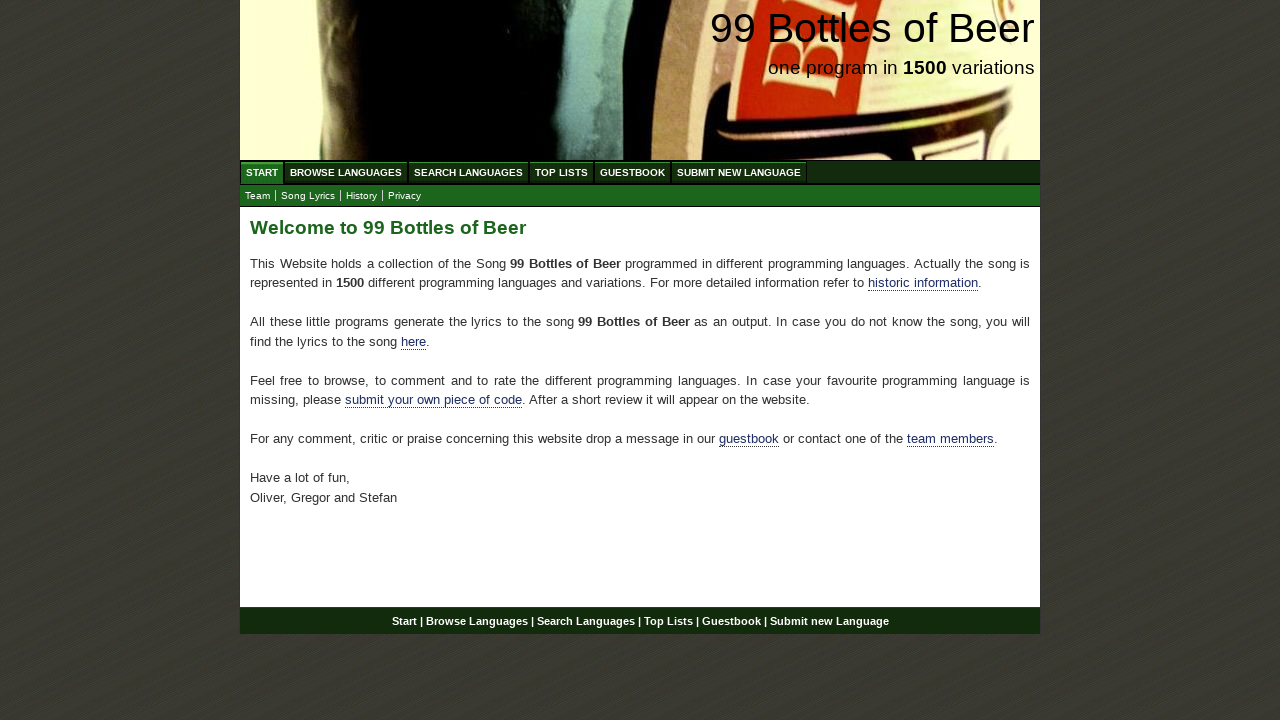

Clicked on Browse Languages menu item at (346, 172) on #menu li a[href='/abc.html']
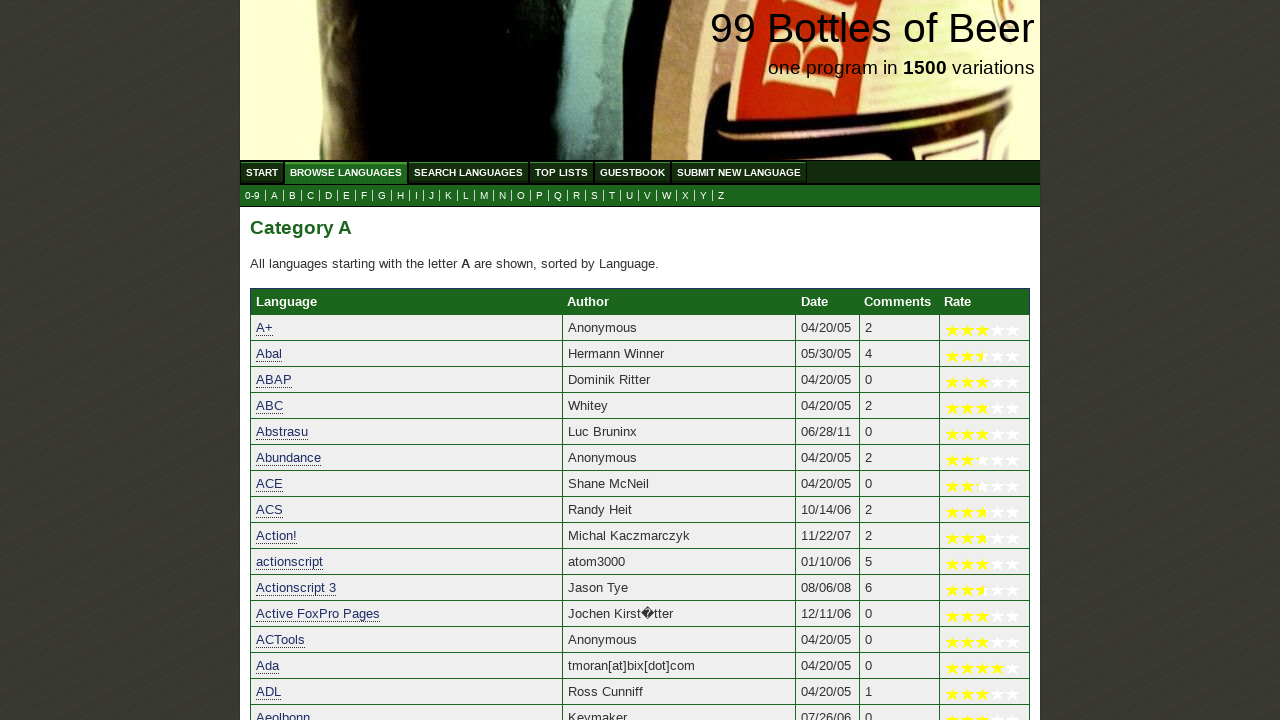

Clicked on '0' link to view languages starting with numbers at (252, 196) on a[href='0.html']
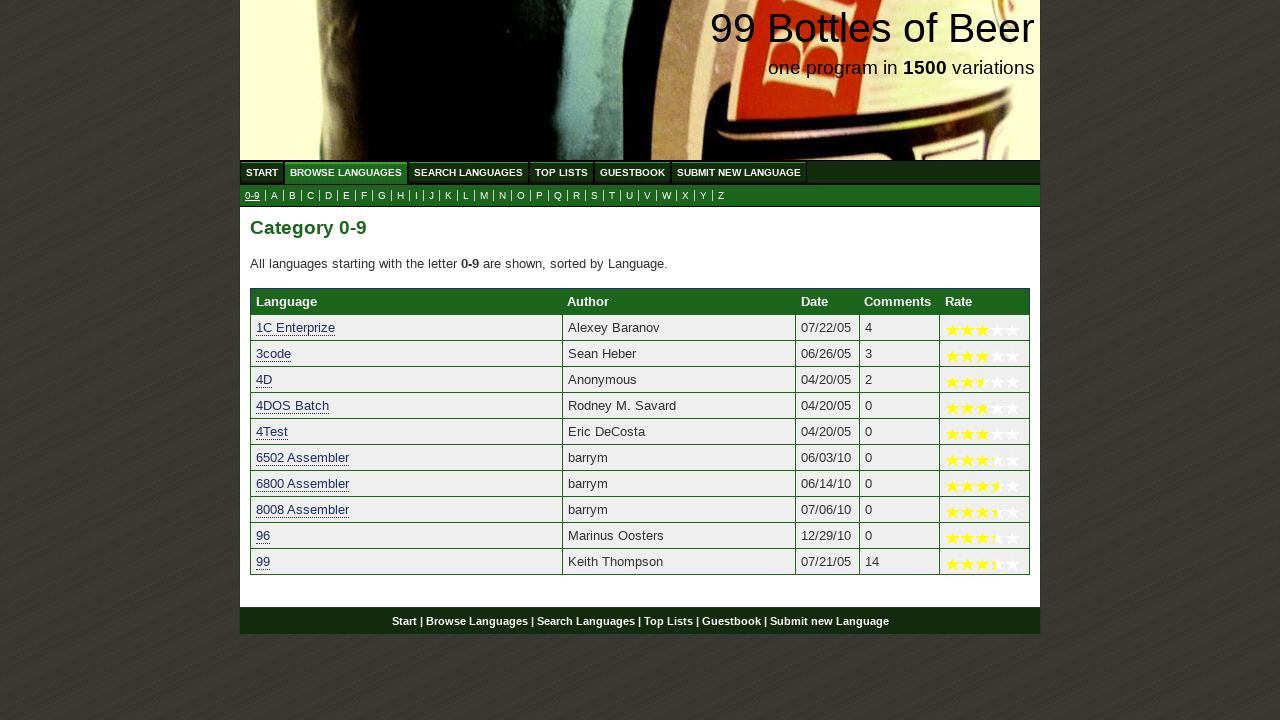

Results table loaded with languages starting with numbers
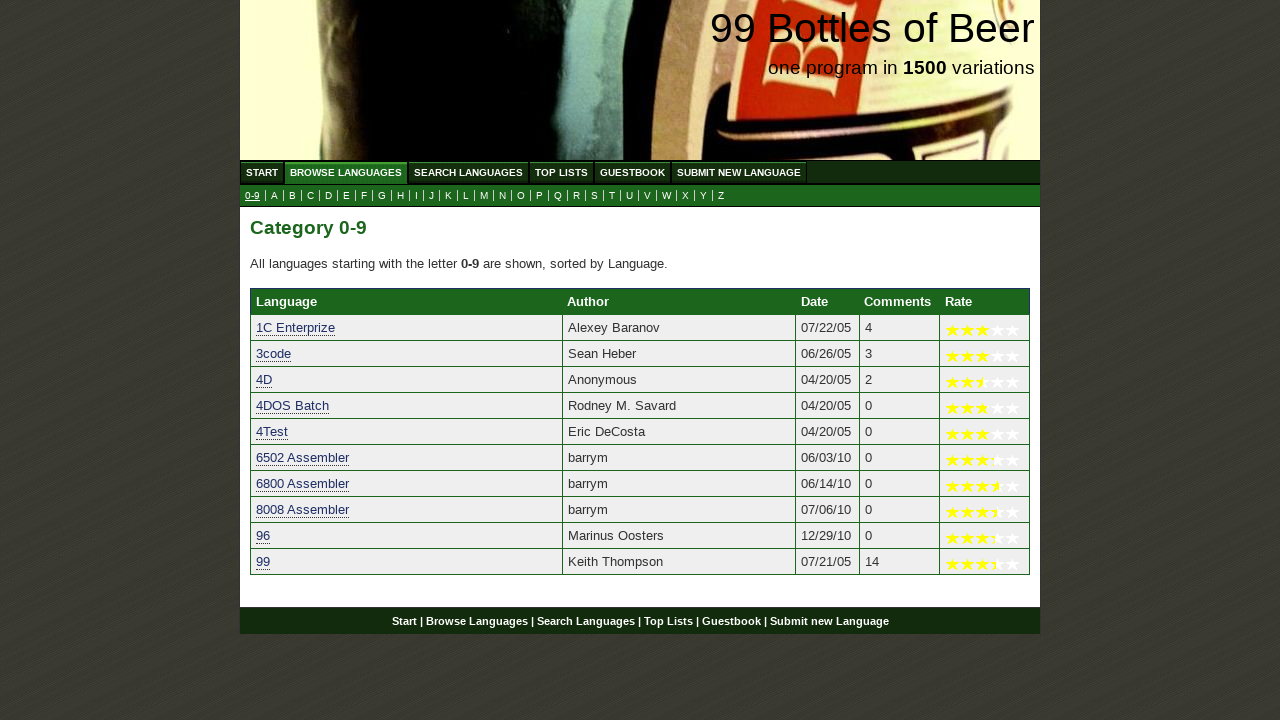

Verified that 10 languages are displayed
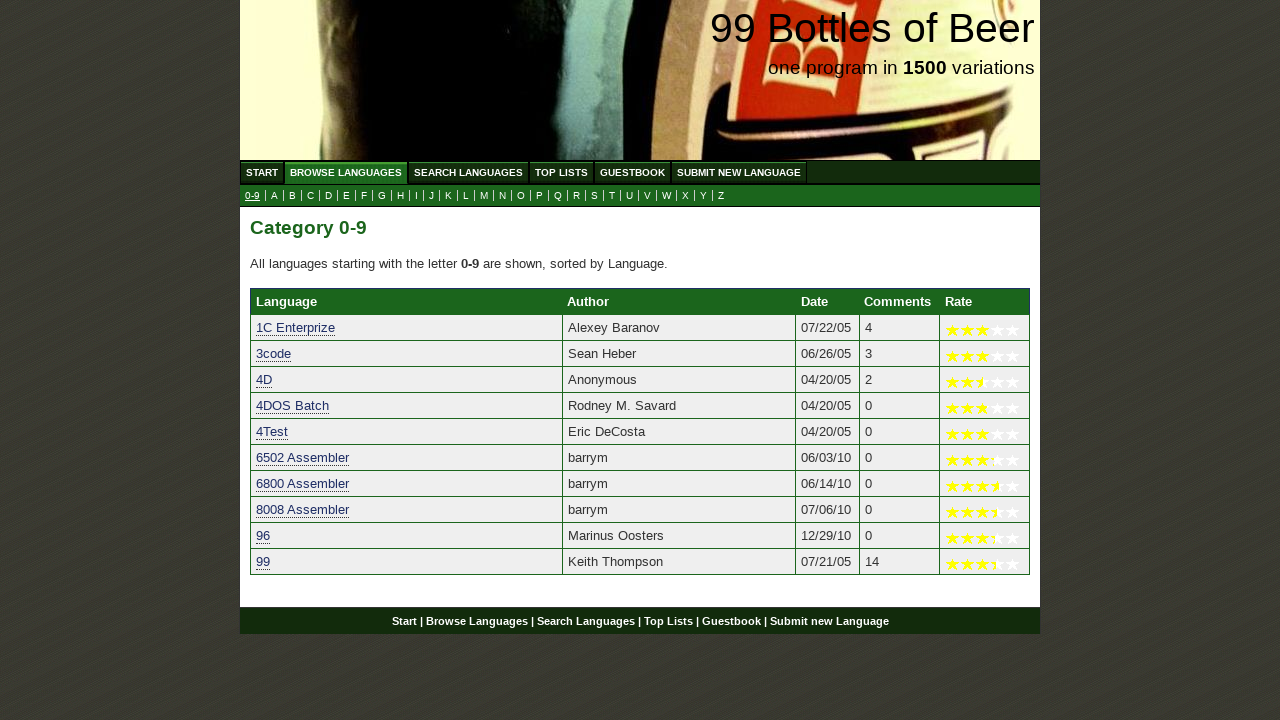

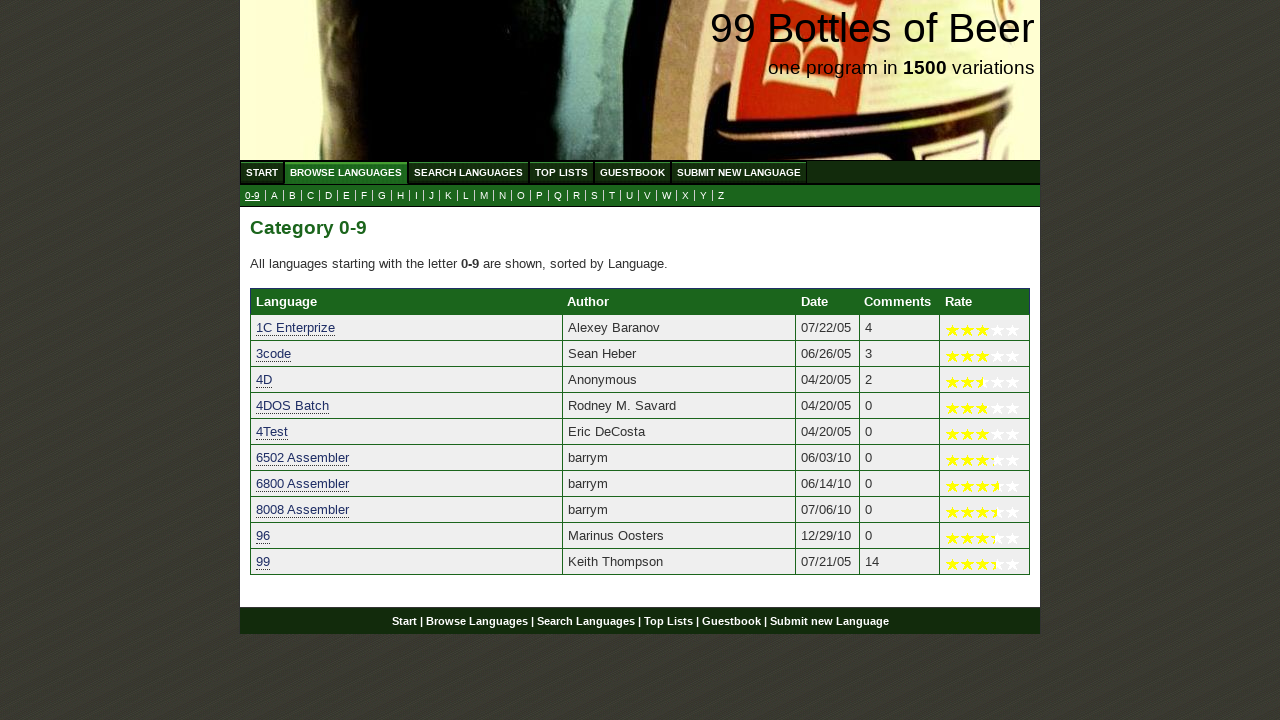